Tests that the main page of the nibbuns.co.kr e-commerce website loads correctly and verifies the URL contains the expected domain.

Starting URL: https://www.nibbuns.co.kr/

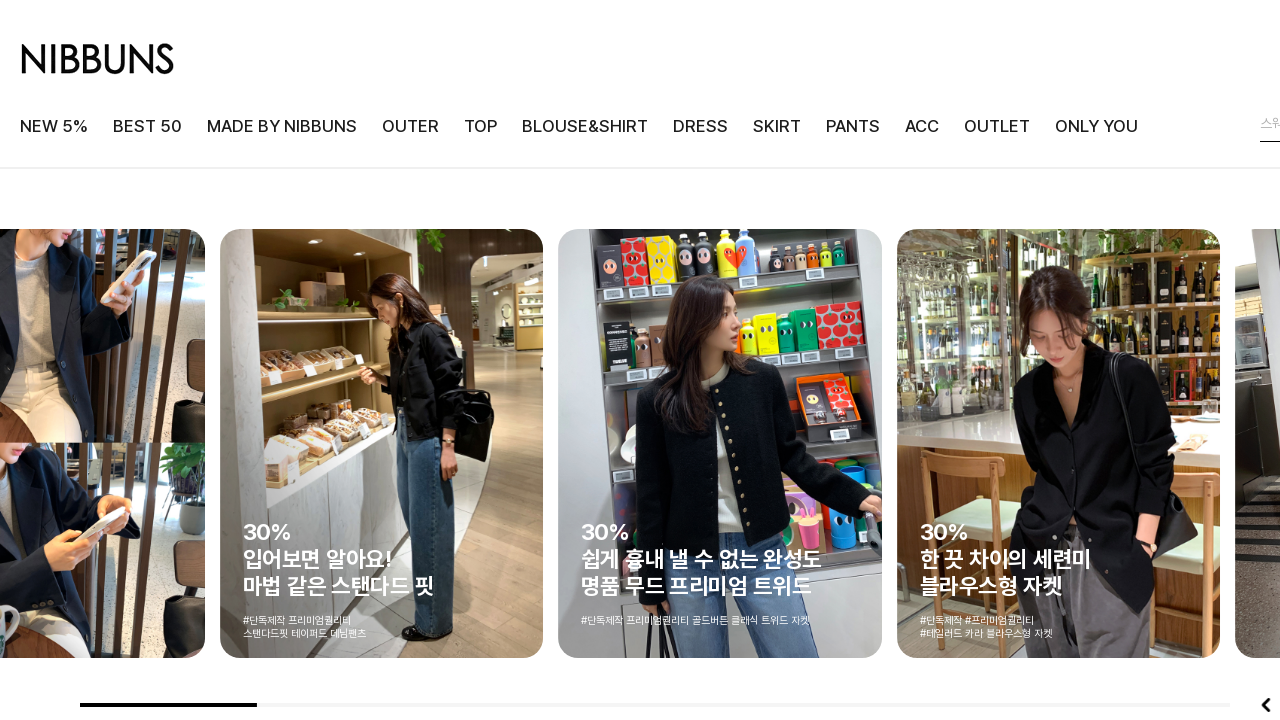

Waited for page to reach domcontentloaded state
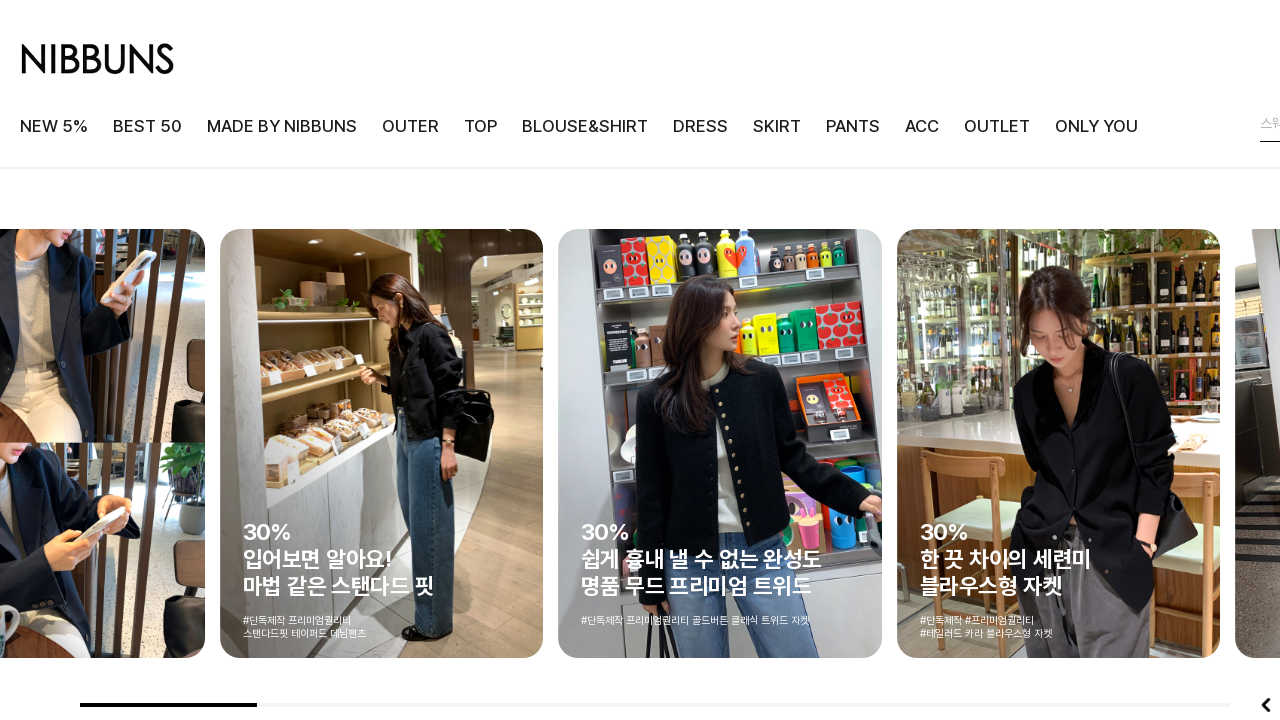

Verified that the URL contains the expected domain 'https://www.nibbuns.co.kr/'
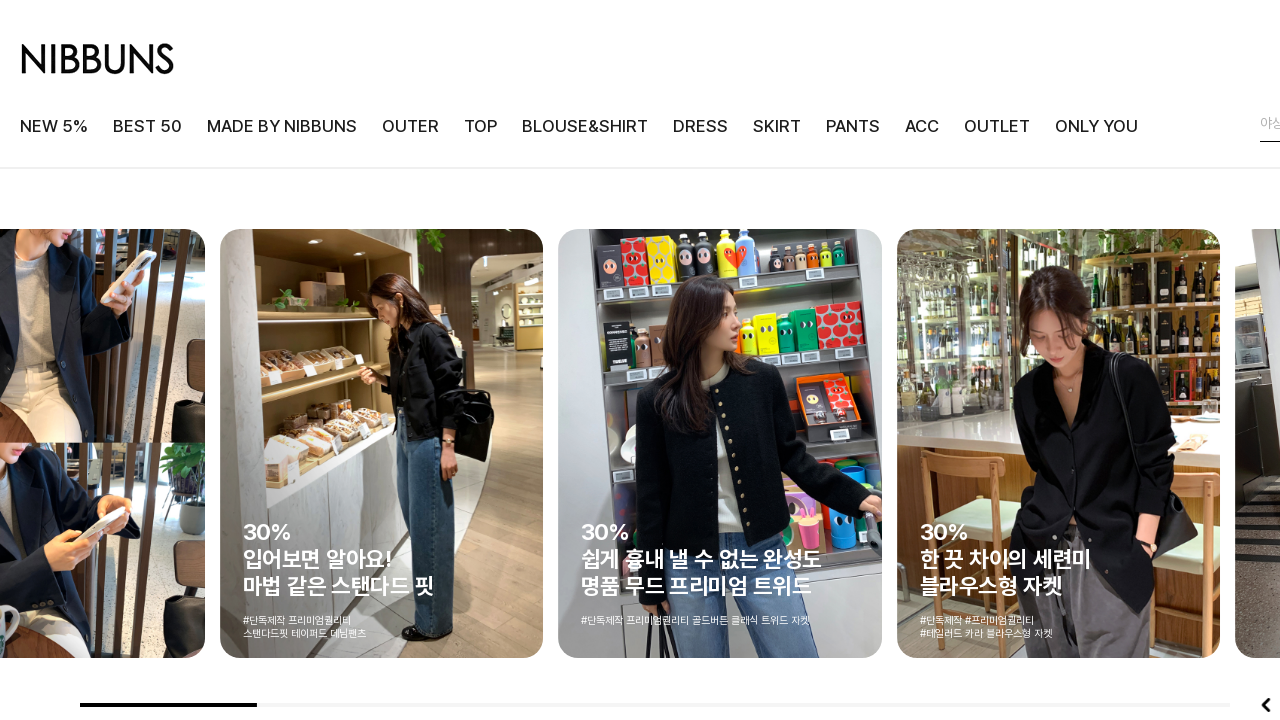

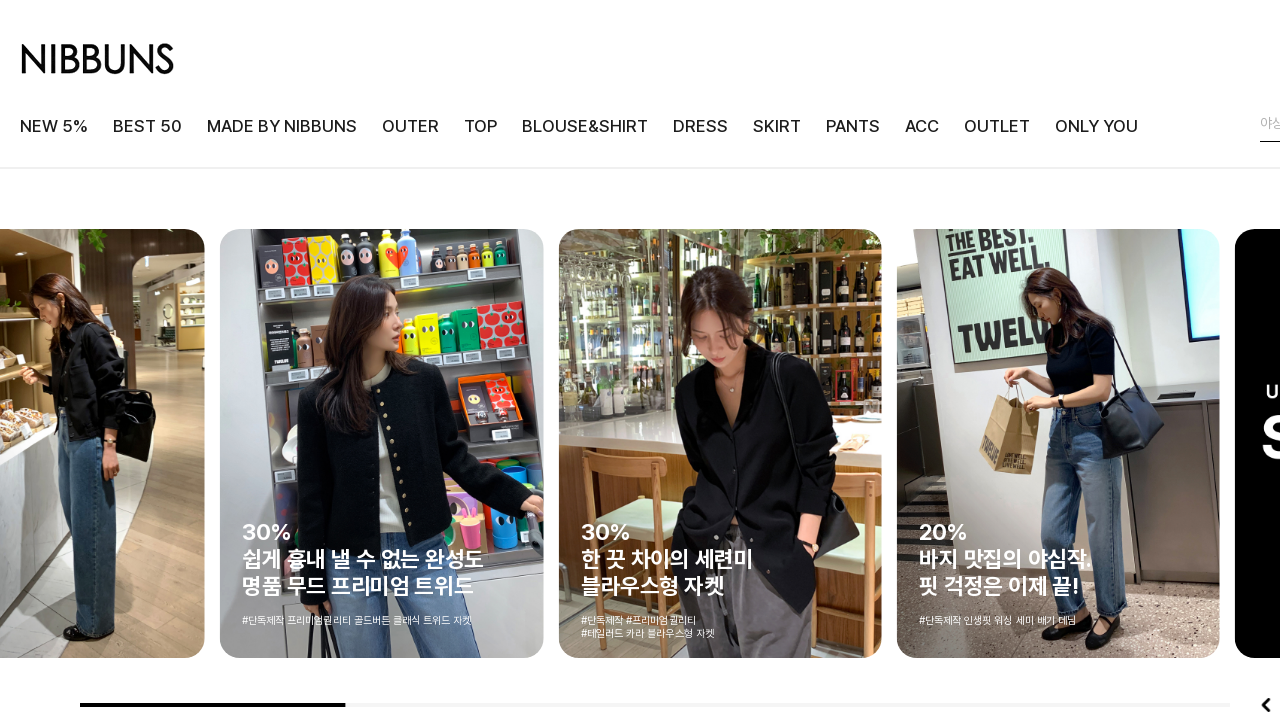